Tests hotel search form by filling in the location field and newsletter email subscription field

Starting URL: https://hotel-testlab.coderslab.pl/en/

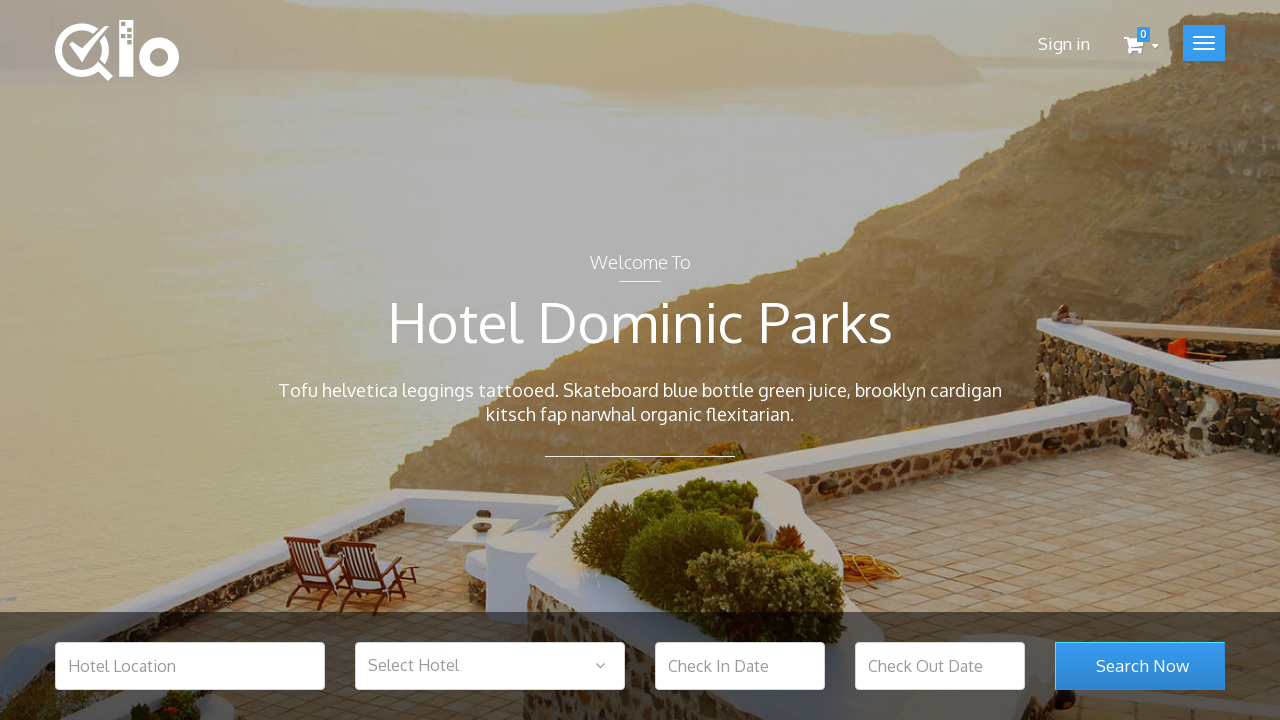

Filled hotel location field with 'Warsaw' on #hotel_location
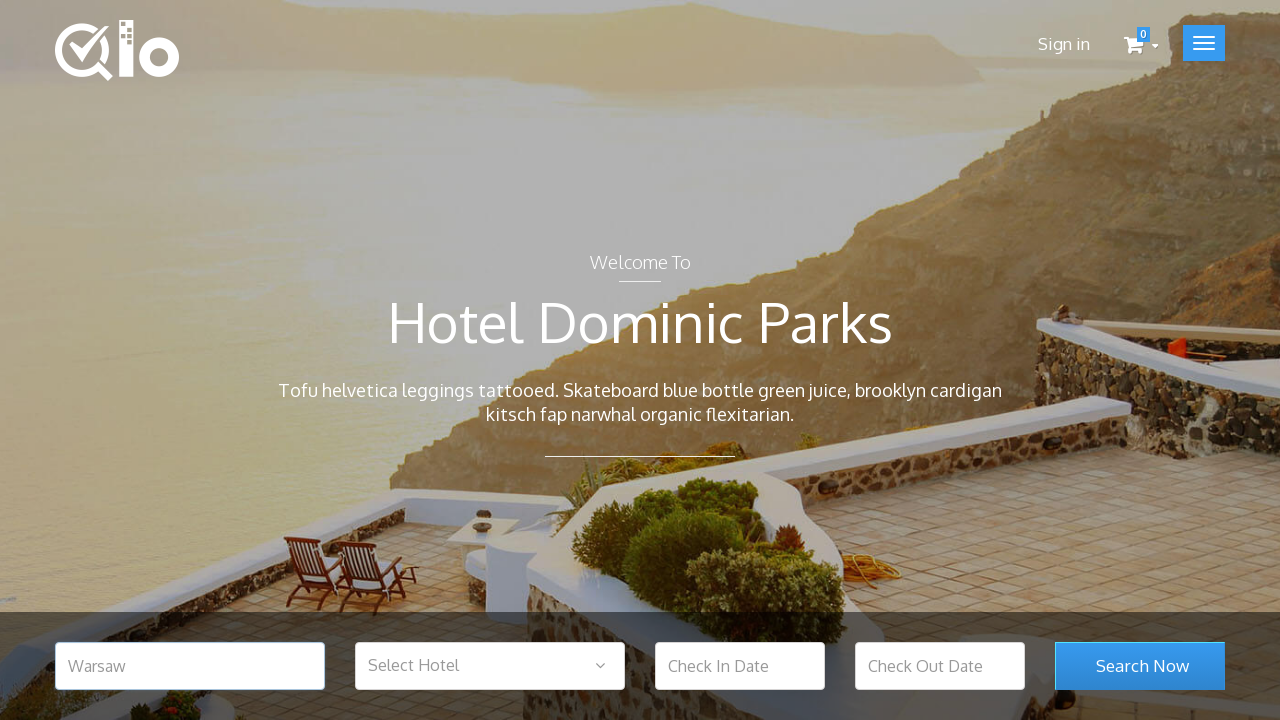

Filled newsletter email subscription field with 'ala@makota.pl' on #newsletter-input
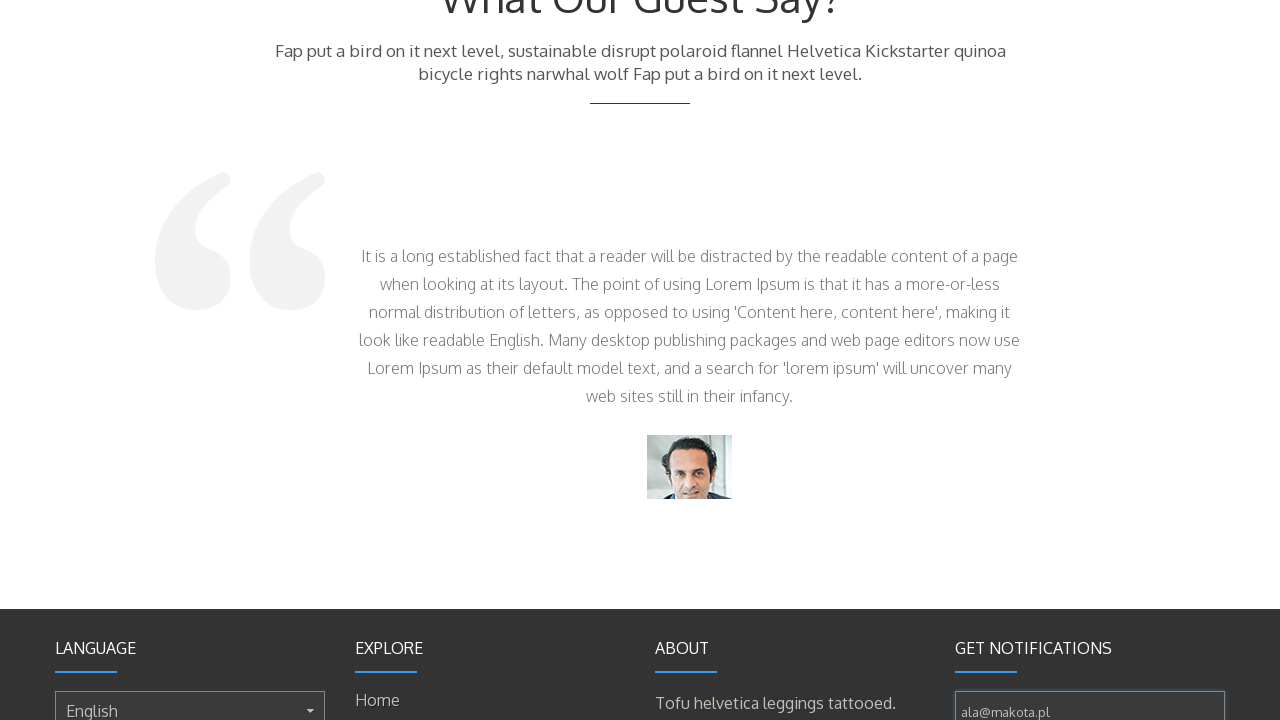

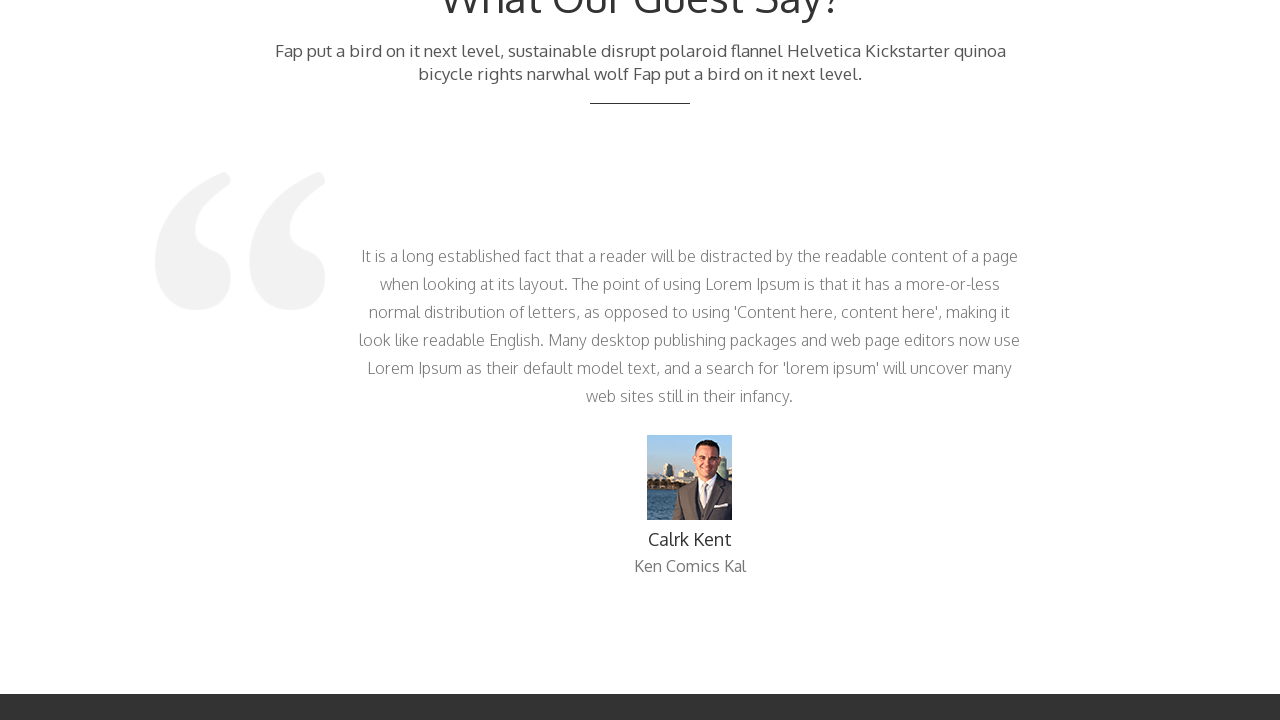